Adds a product to the shopping cart and verifies the product count

Starting URL: https://shopdemo.fatfreeshop.com/

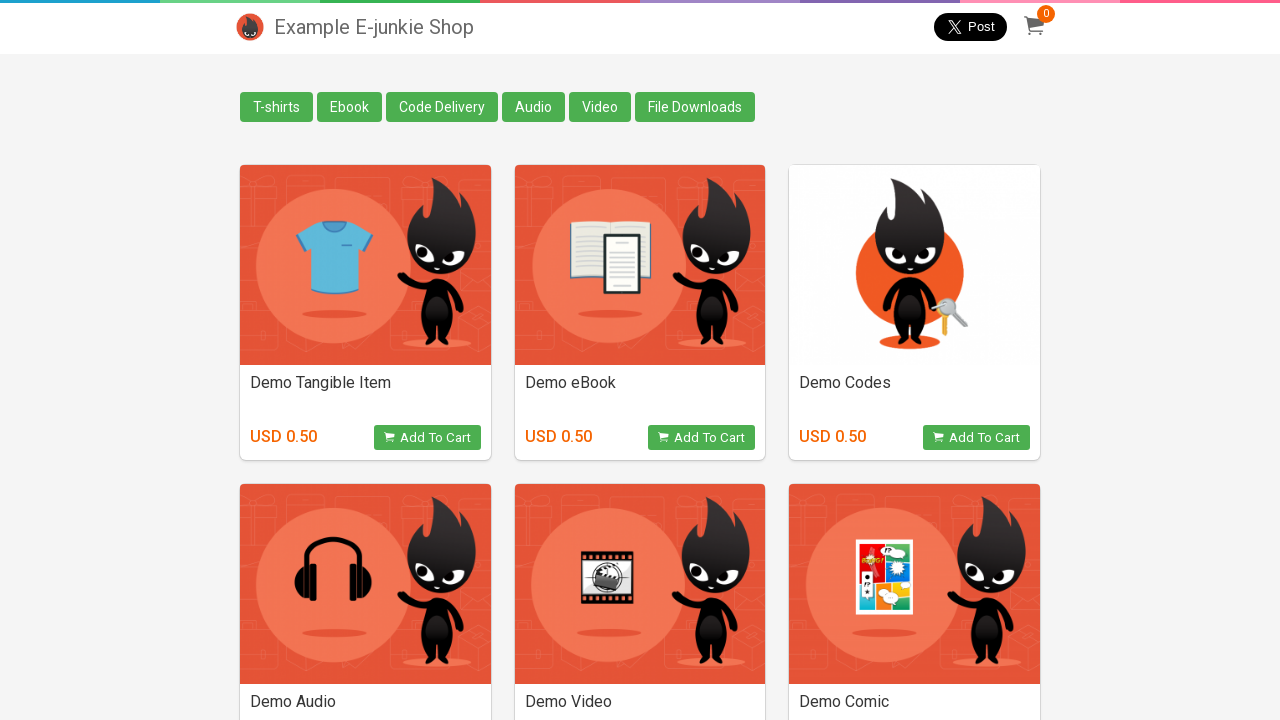

Navigated to shopping demo site
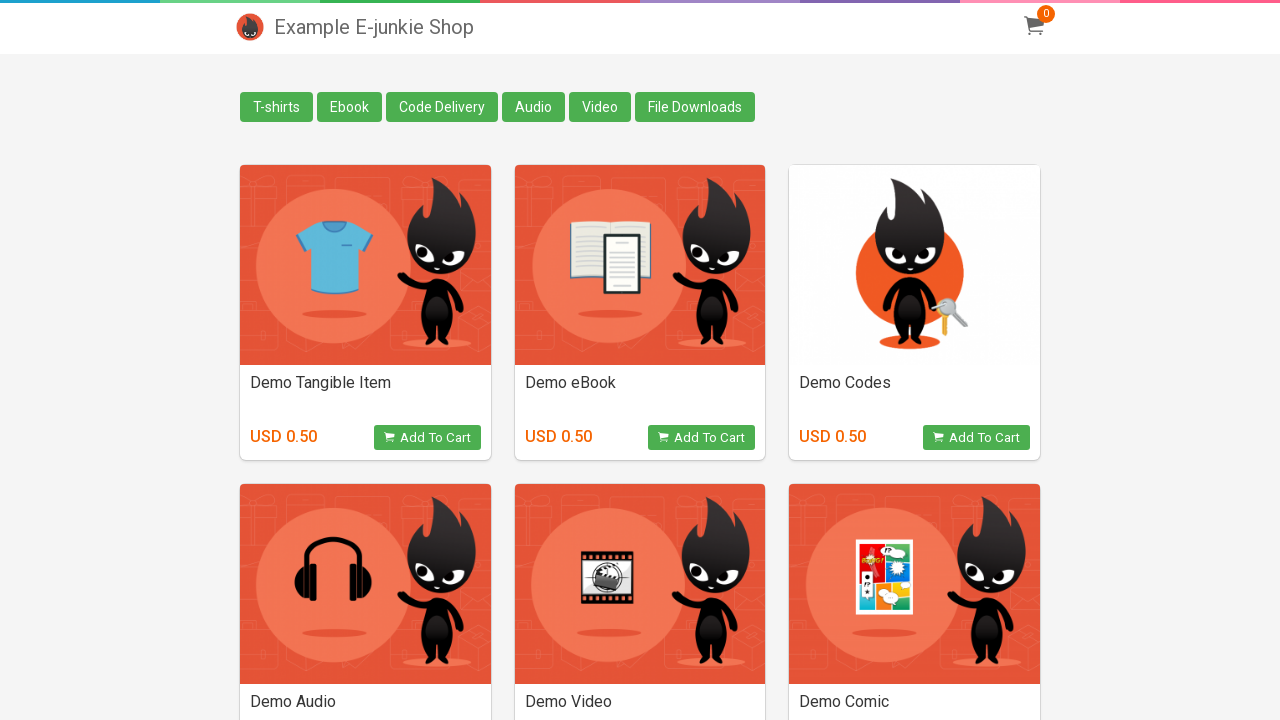

Clicked add to cart button for product ID 1595015 at (702, 438) on [onclick*='1595015']
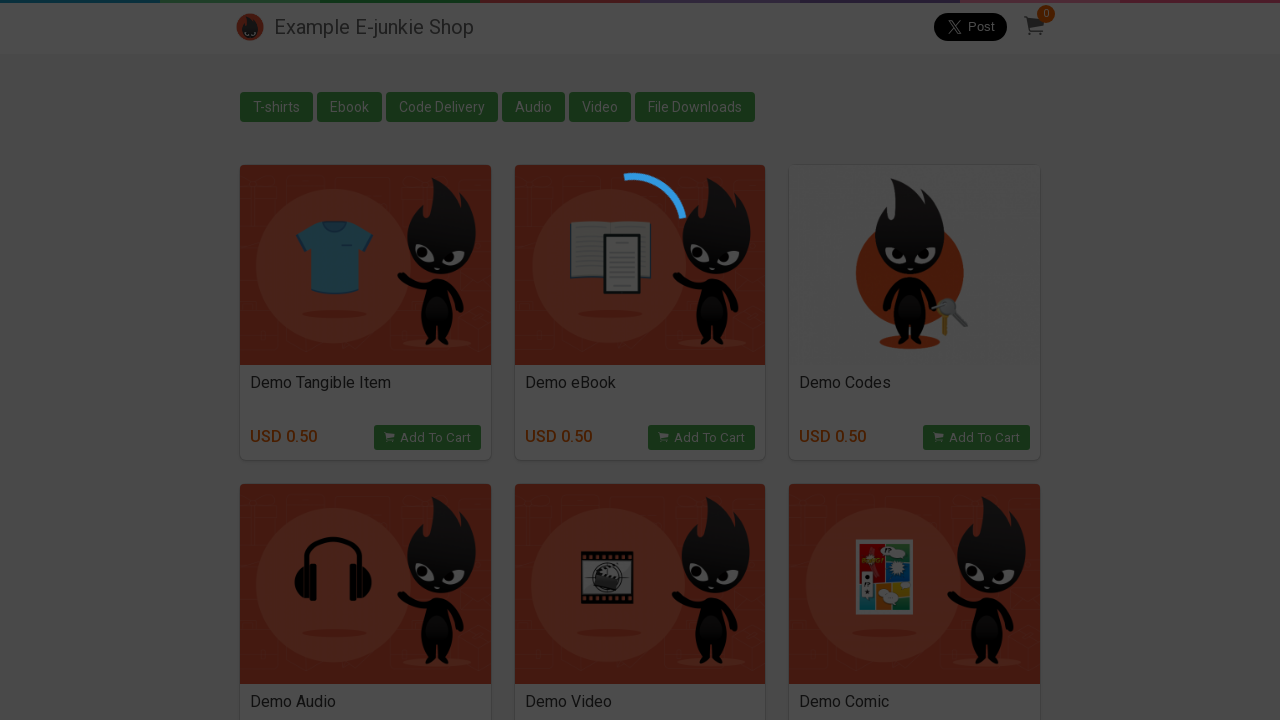

Located cart overlay iframe
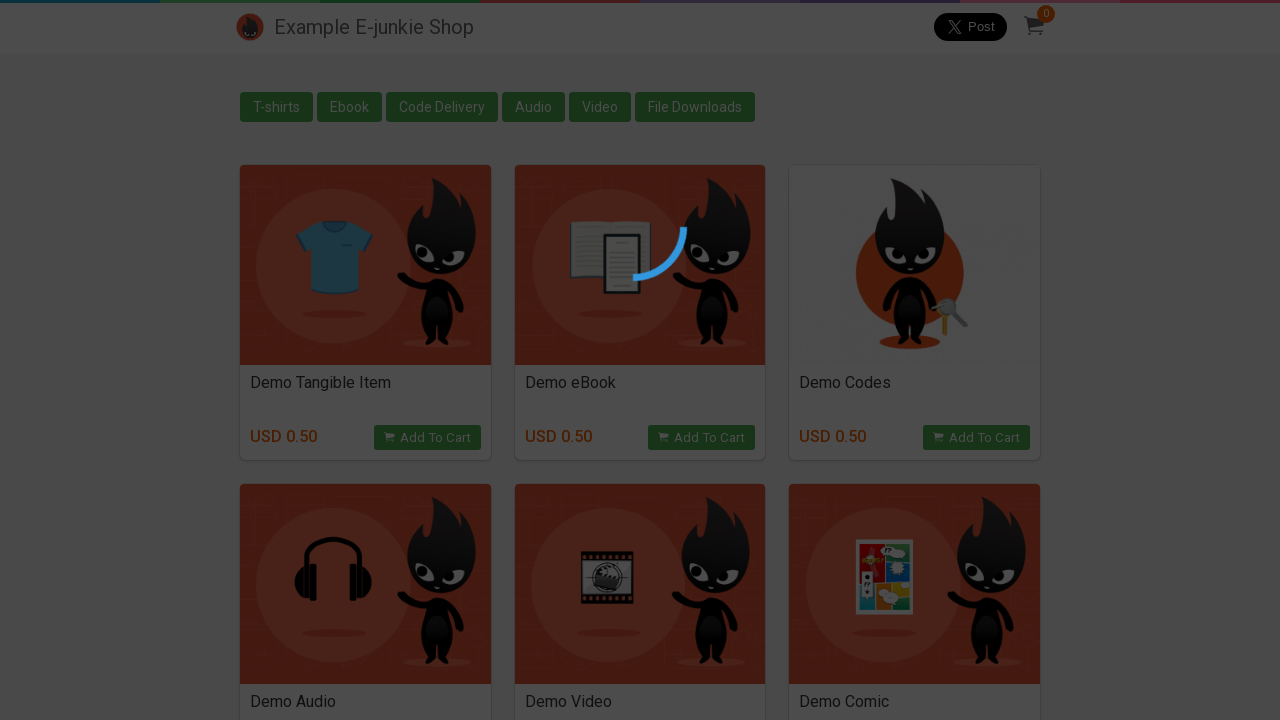

Verified product count element is visible in cart
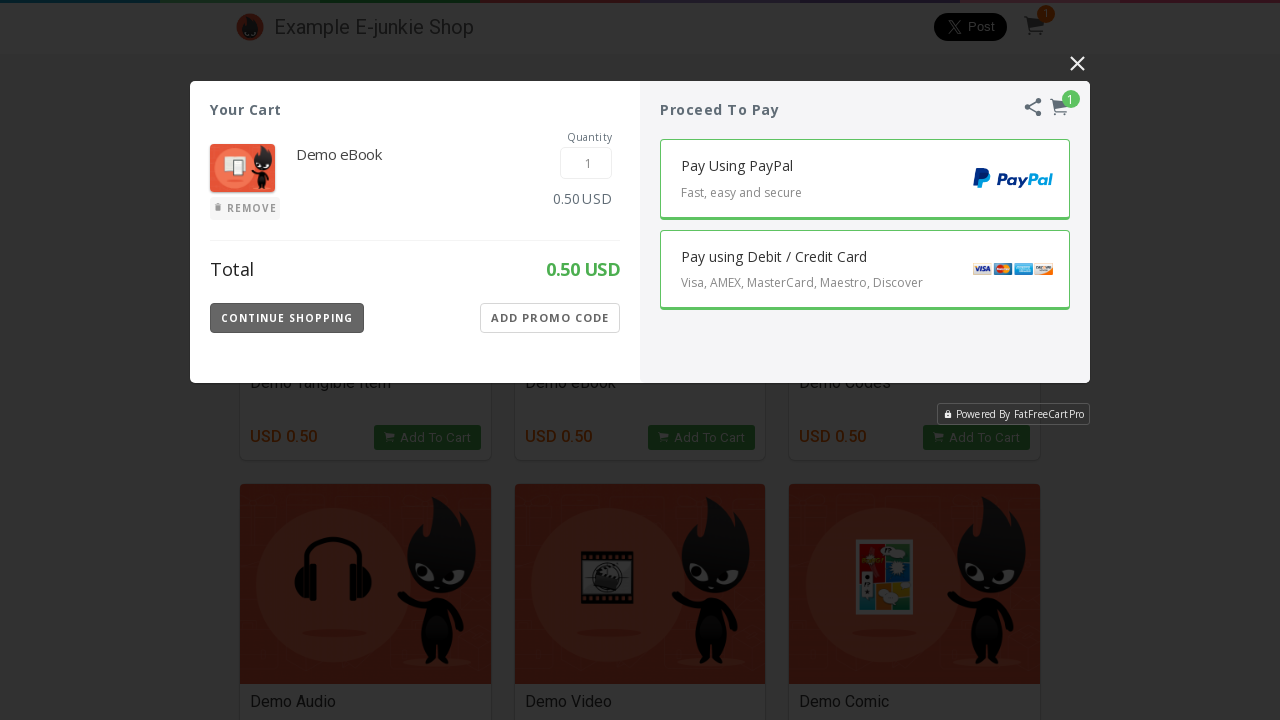

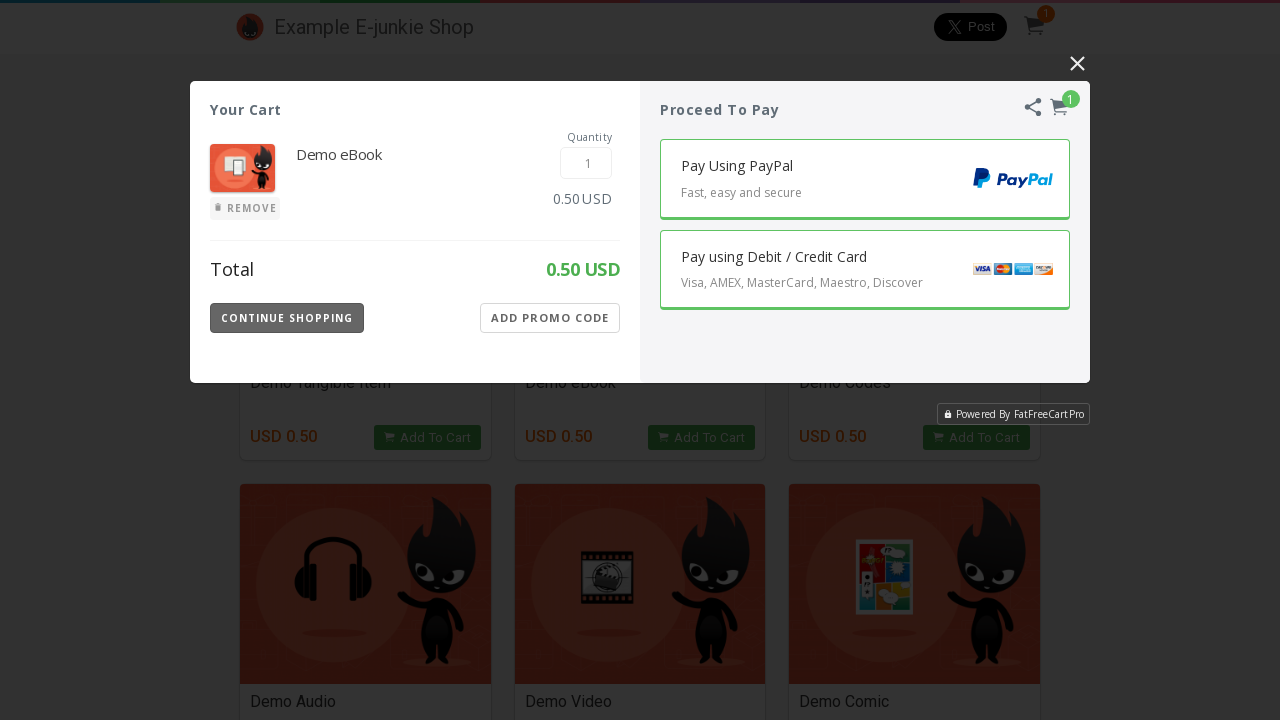